Tests calculator subtraction by clicking buttons to input 234823 - (-23094823) and verifying the result

Starting URL: https://www.calculator.net/

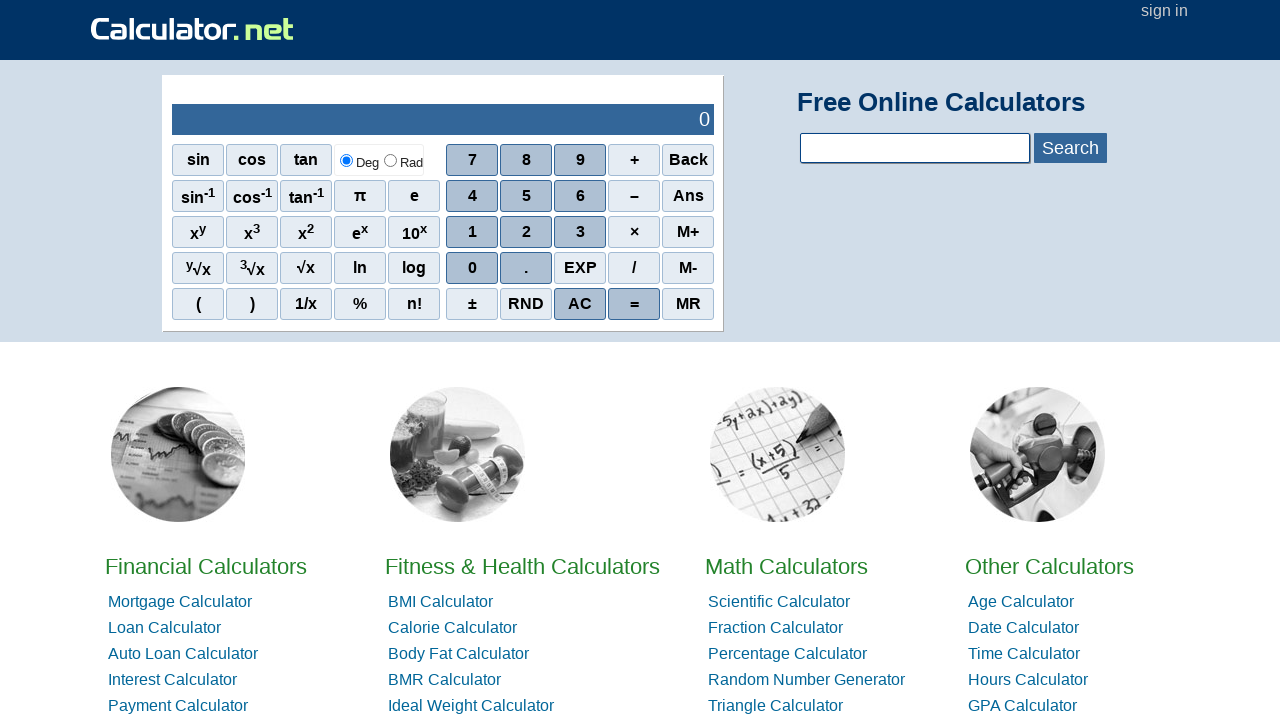

Clicked clear button to reset calculator at (580, 304) on //span[@onclick="r('C')"]
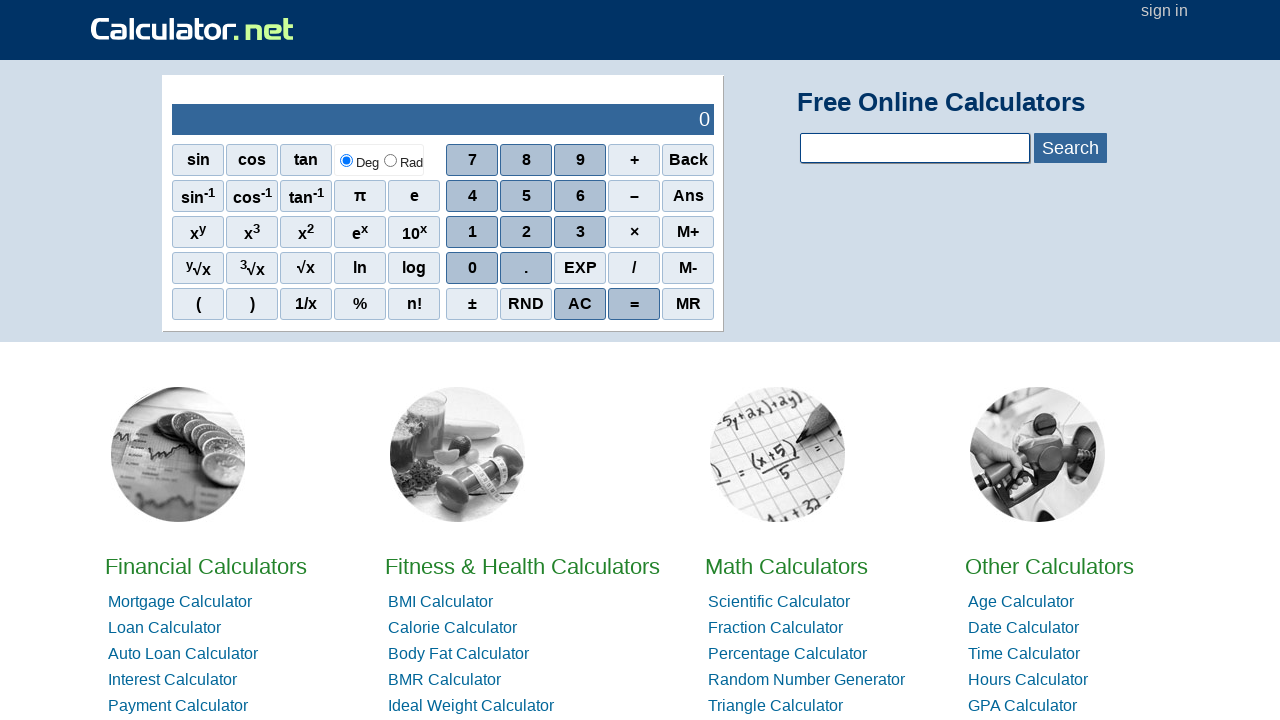

Clicked 2 at (526, 232) on //span[@onclick="r(2)"]
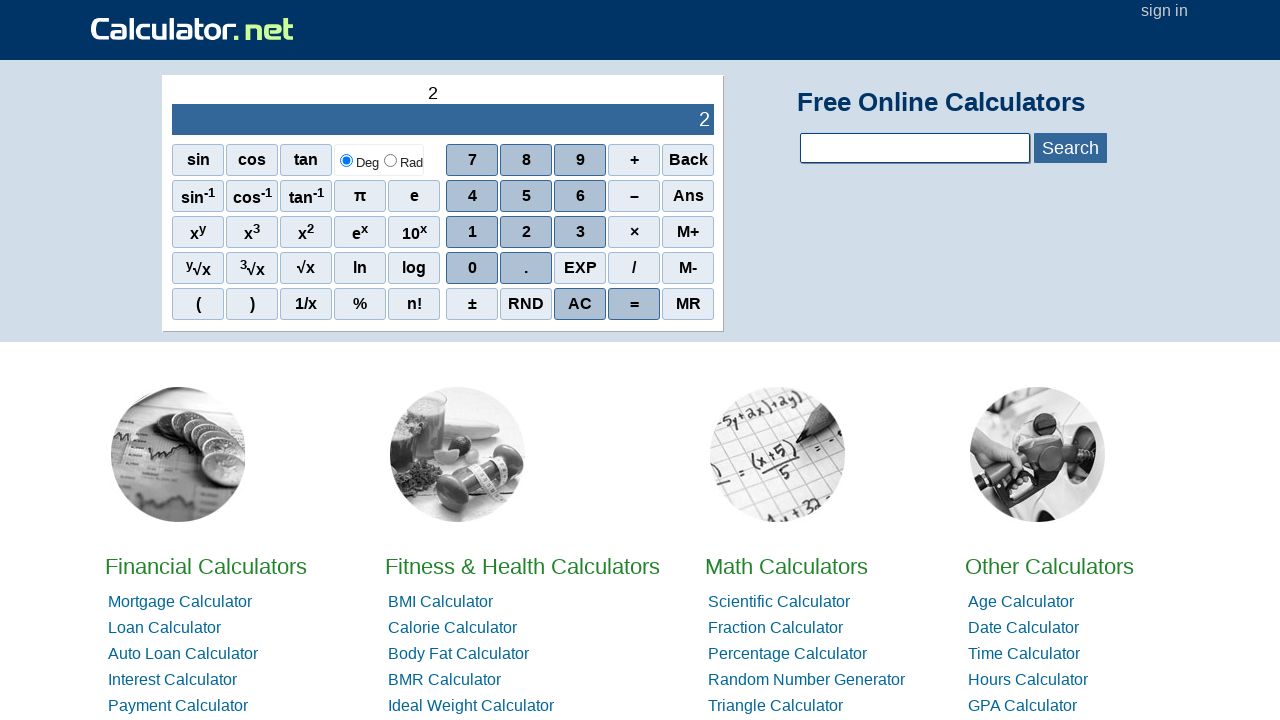

Clicked 3 at (580, 232) on //span[@onclick="r(3)"]
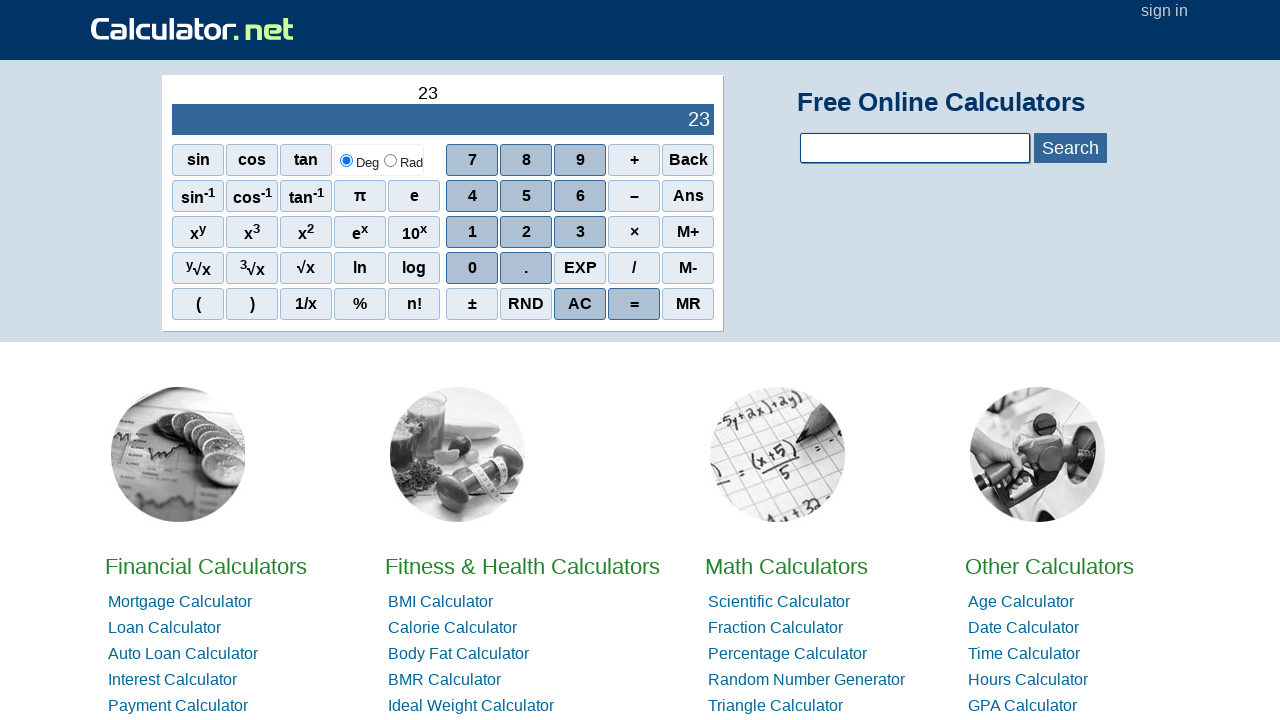

Clicked 4 at (472, 196) on //span[@onclick="r(4)"]
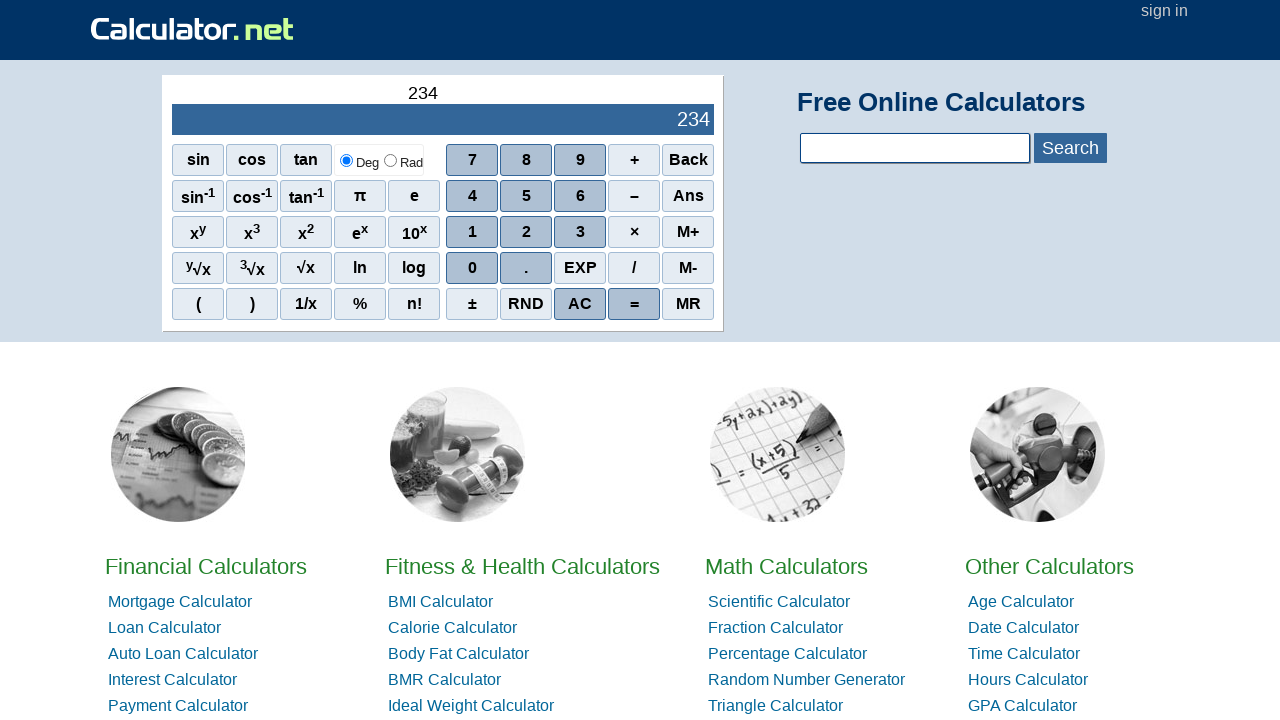

Clicked 8 at (526, 160) on //span[@onclick="r(8)"]
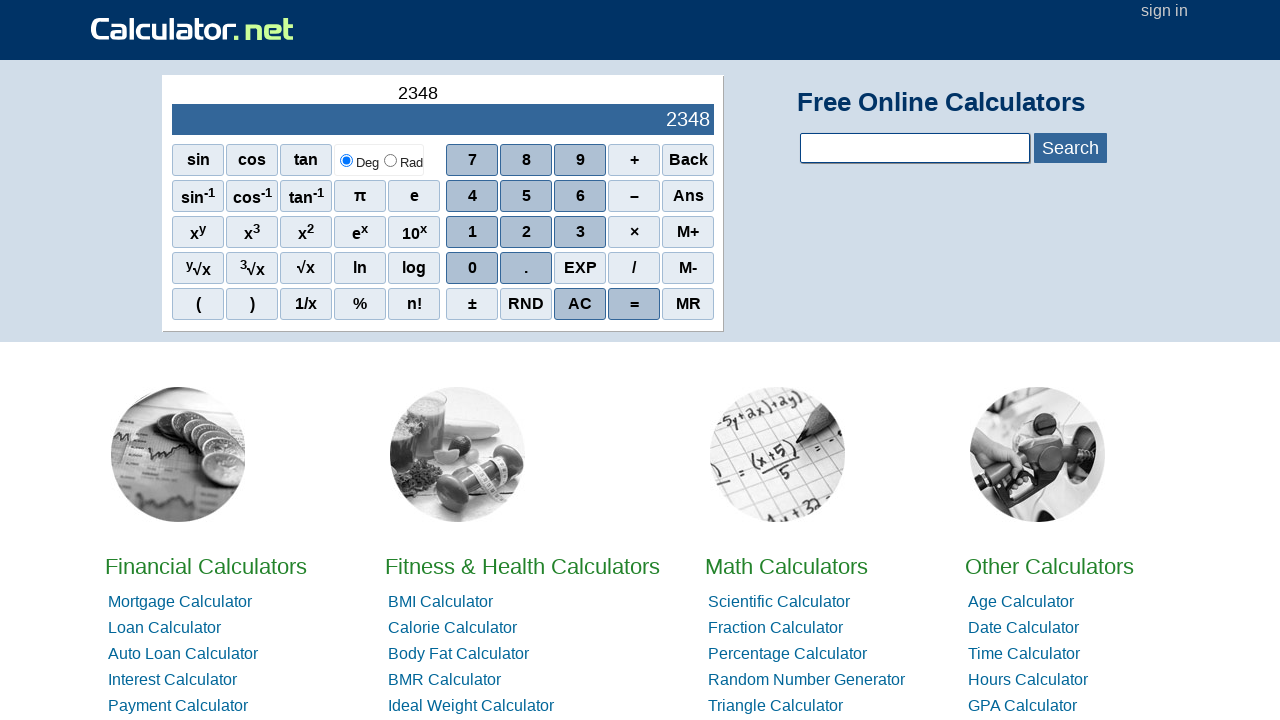

Clicked 2 at (526, 232) on //span[@onclick="r(2)"]
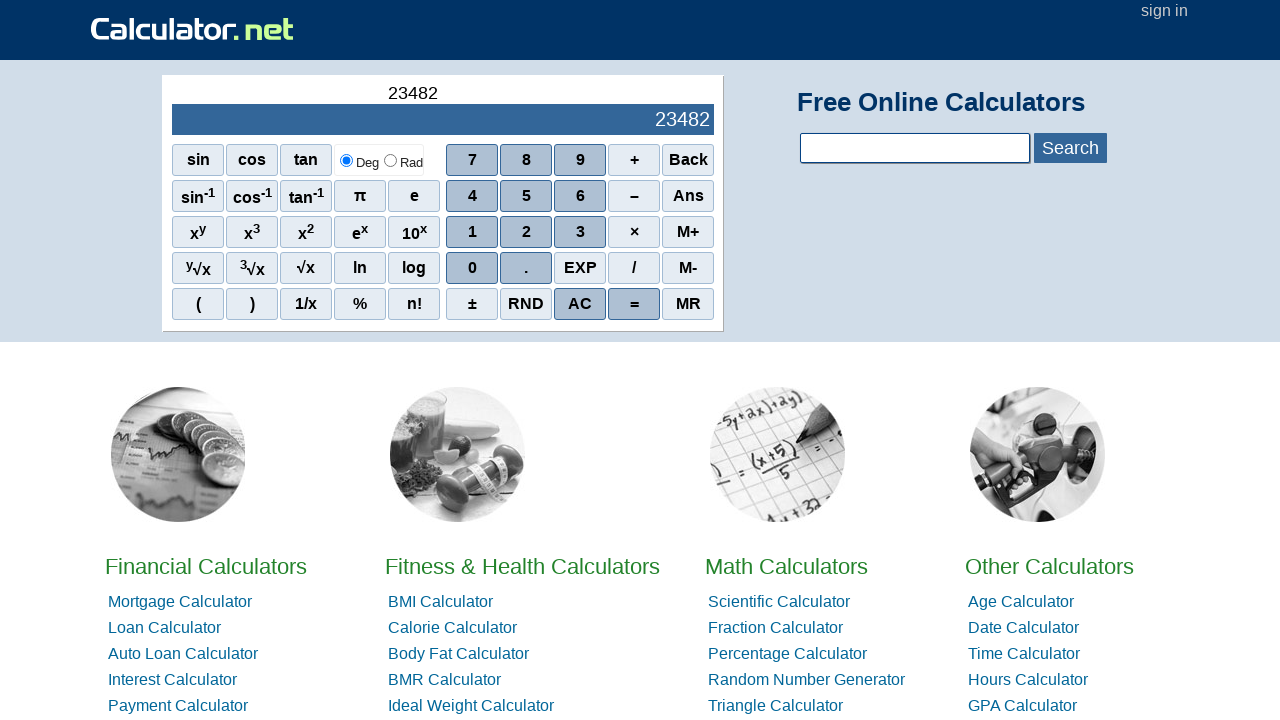

Clicked 3 at (580, 232) on //span[@onclick="r(3)"]
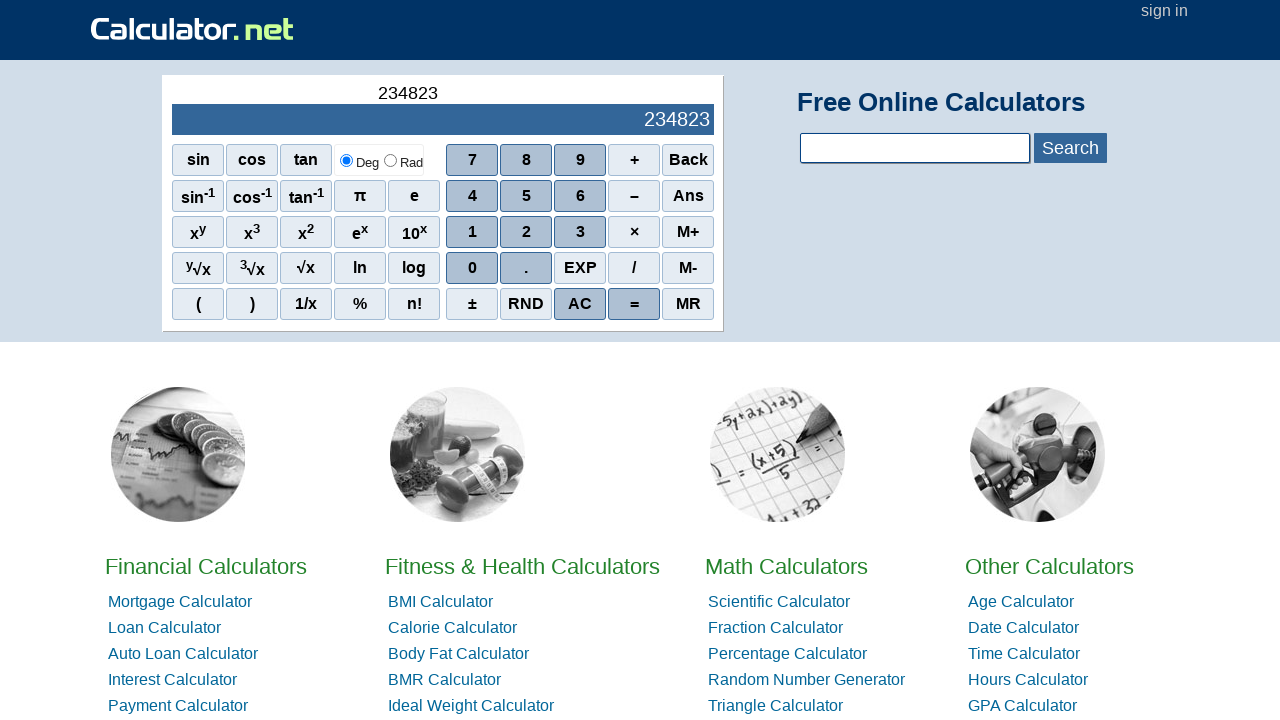

Clicked minus operator at (634, 196) on //span[@onclick="r('-')"]
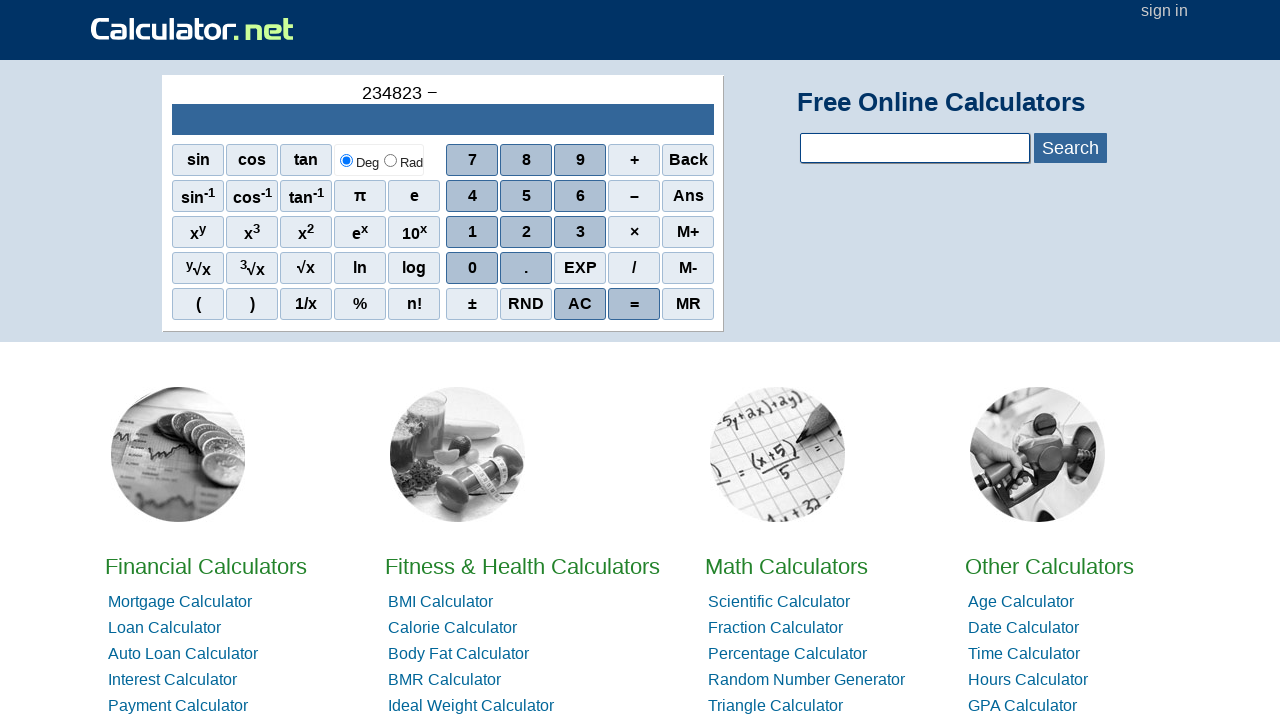

Clicked minus again to negate second number at (634, 196) on //span[@onclick="r('-')"]
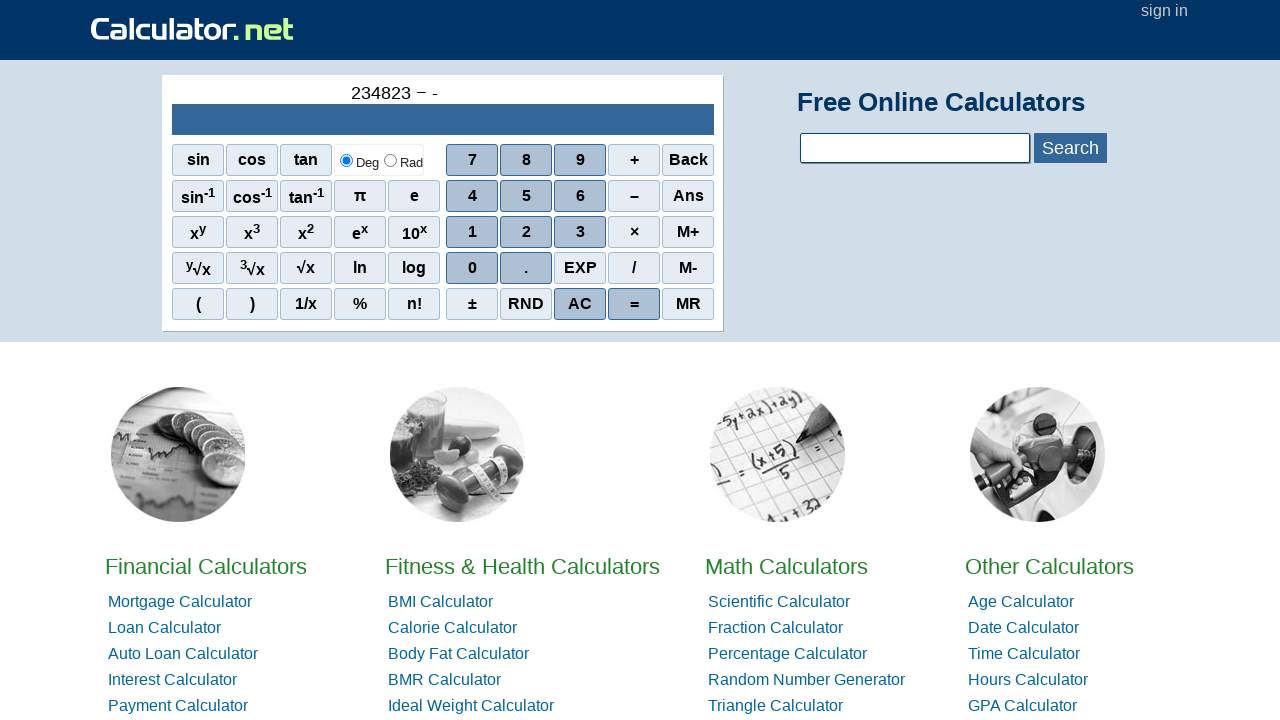

Clicked 2 at (526, 232) on //span[@onclick="r(2)"]
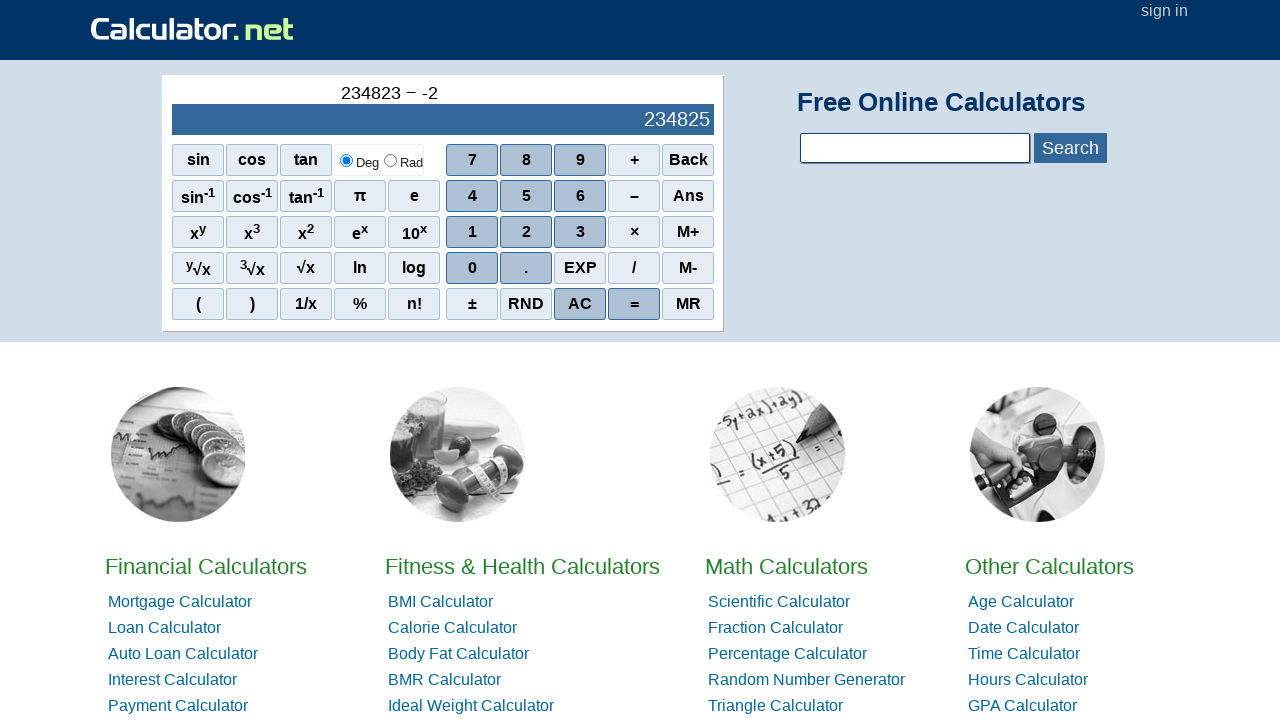

Clicked 3 at (580, 232) on //span[@onclick="r(3)"]
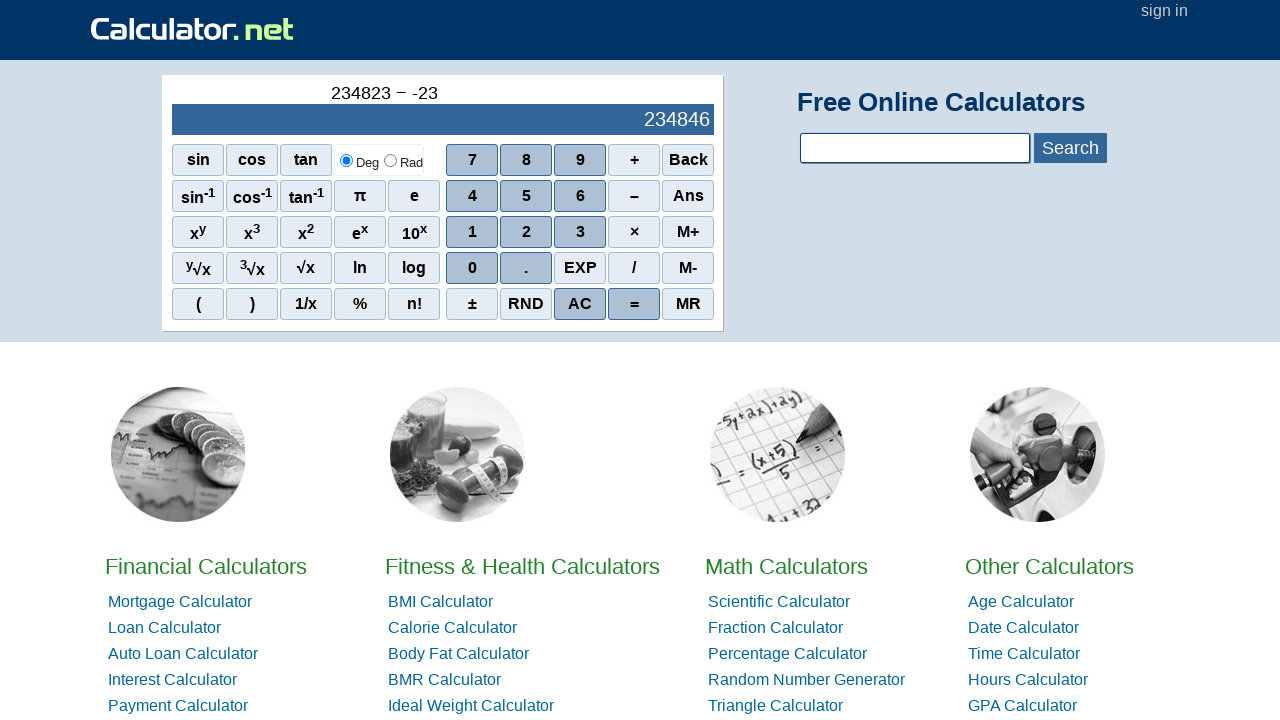

Clicked 0 at (472, 268) on //span[@onclick="r(0)"]
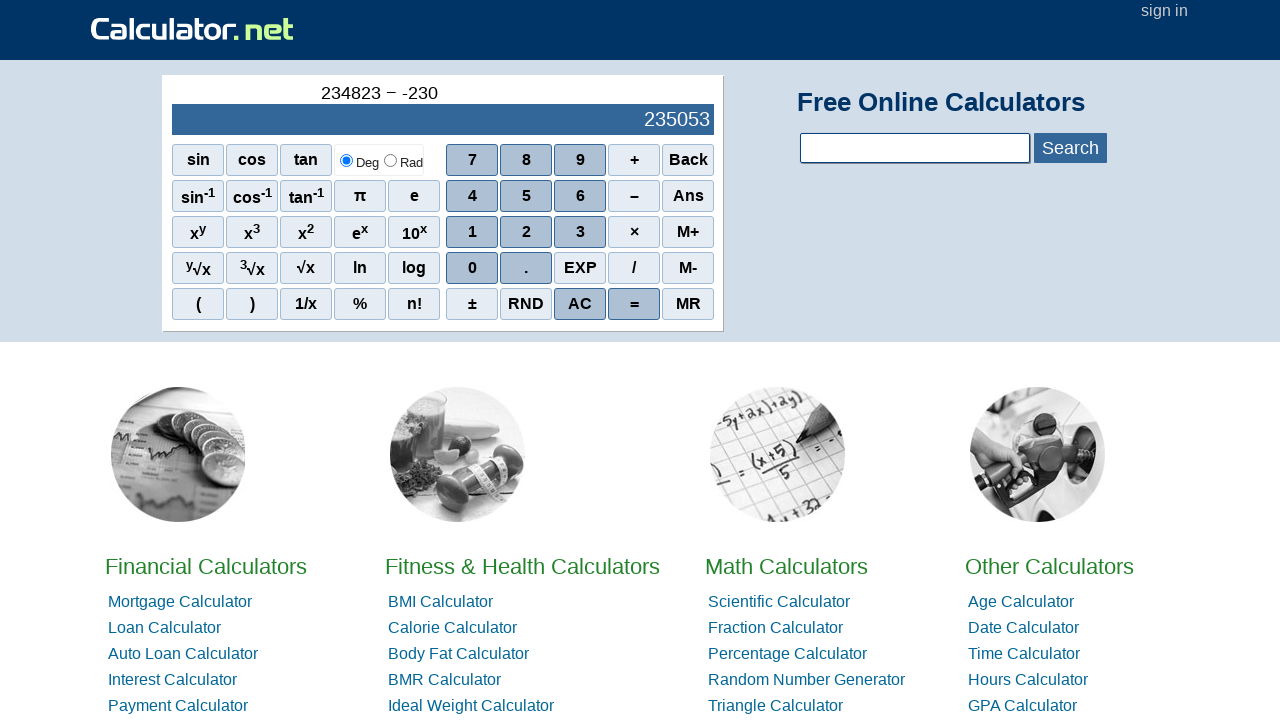

Clicked 9 at (580, 160) on //span[@onclick="r(9)"]
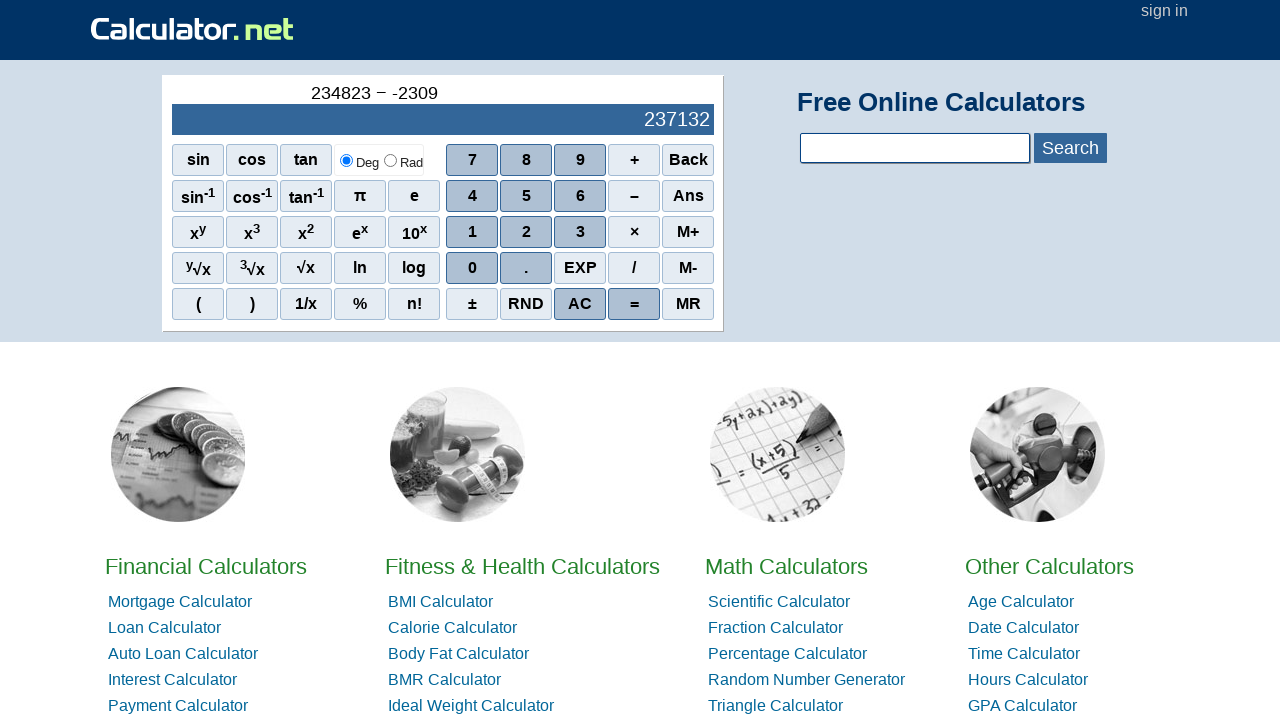

Clicked 4 at (472, 196) on //span[@onclick="r(4)"]
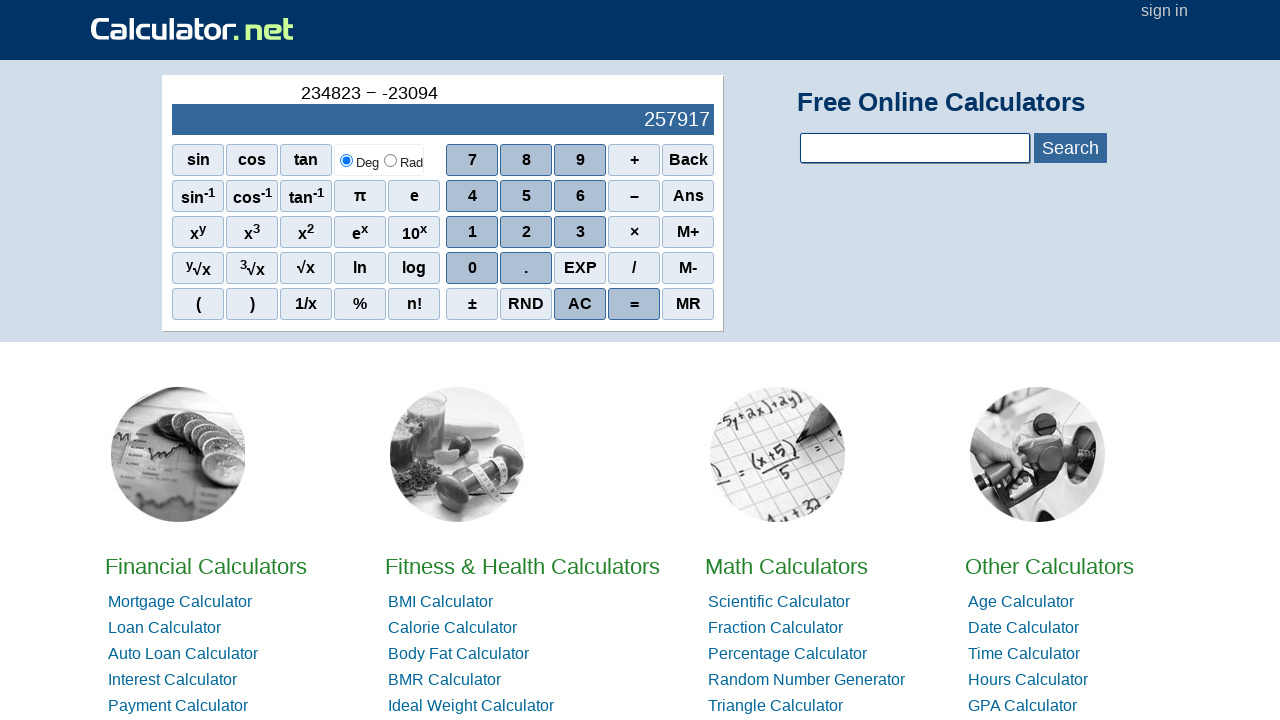

Clicked 8 at (526, 160) on //span[@onclick="r(8)"]
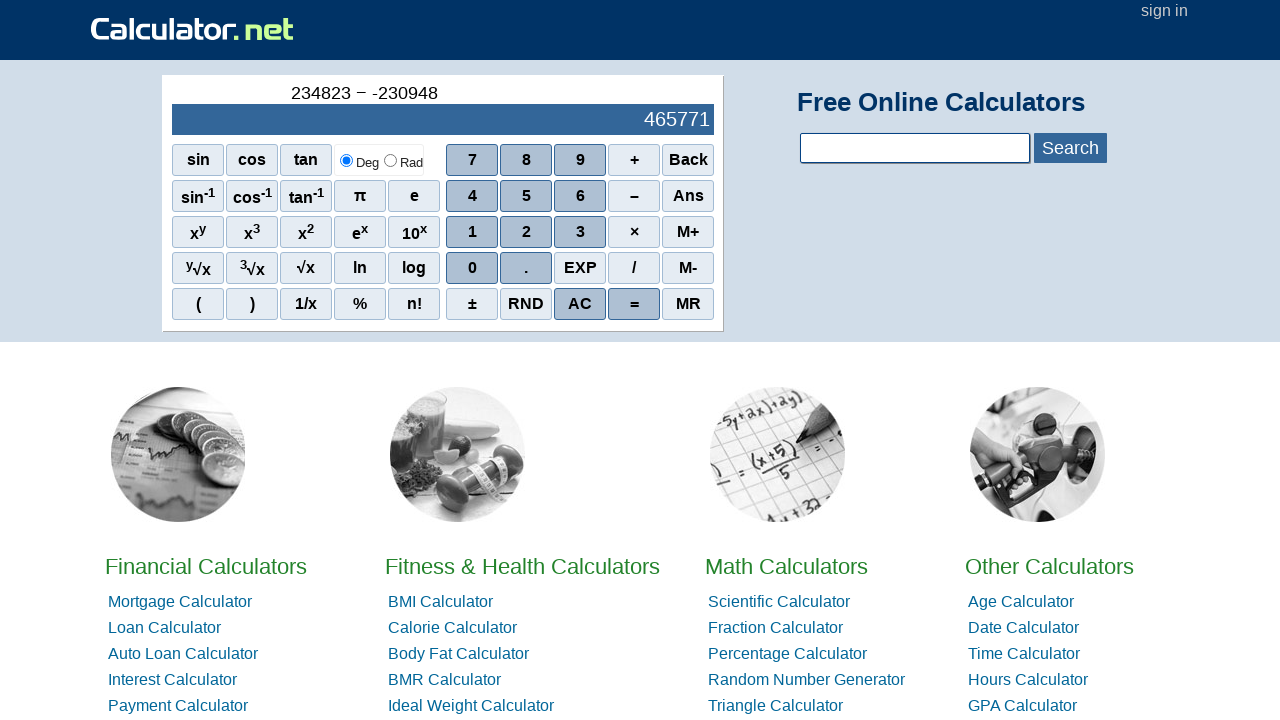

Clicked 2 at (526, 232) on //span[@onclick="r(2)"]
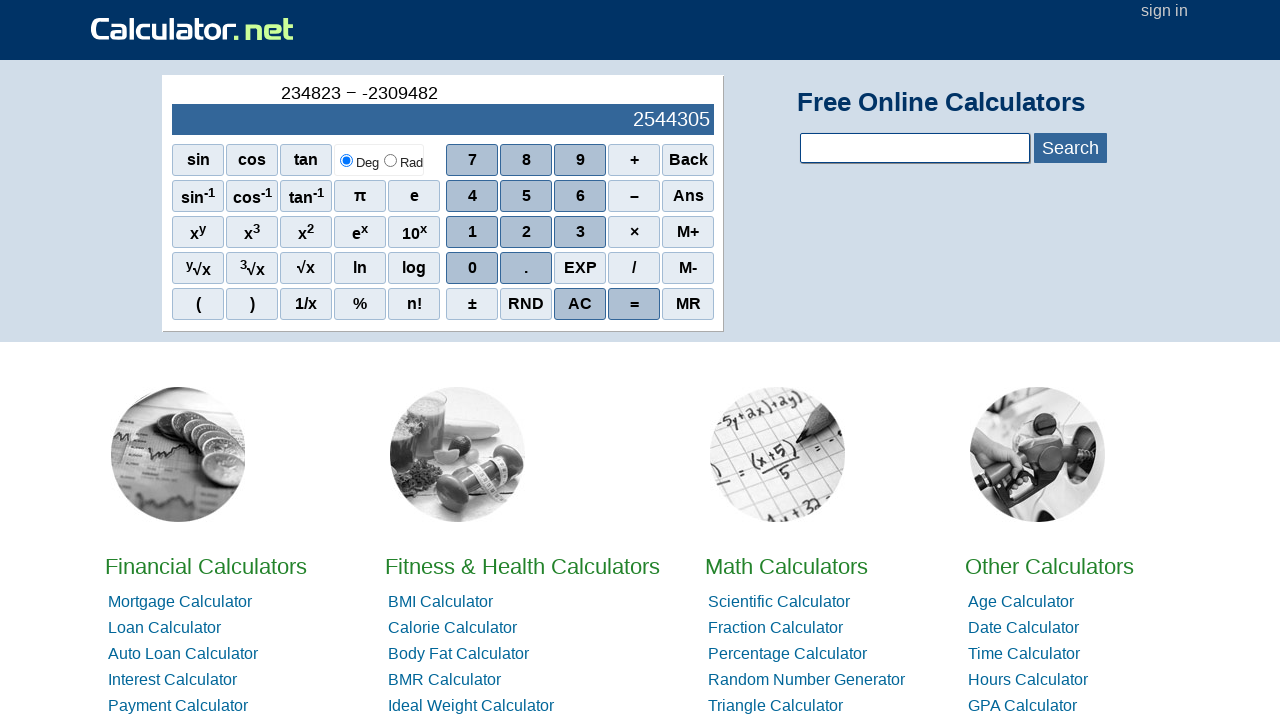

Clicked 3 at (580, 232) on //span[@onclick="r(3)"]
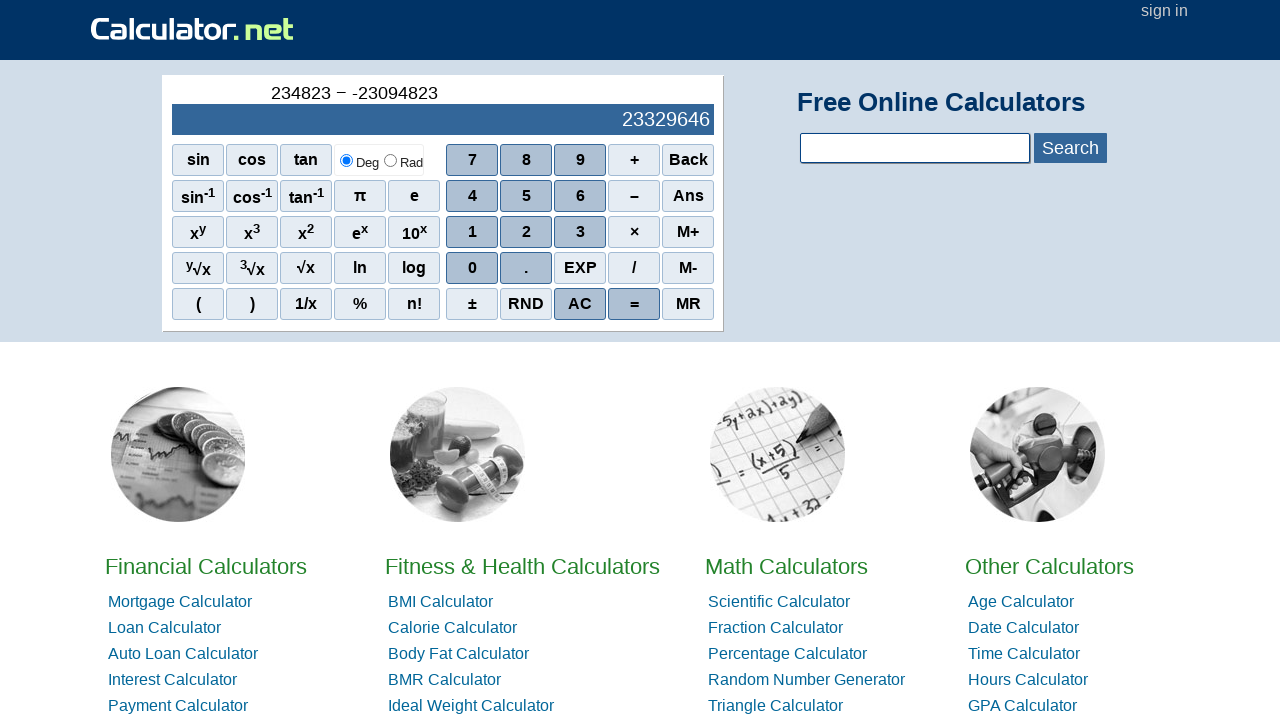

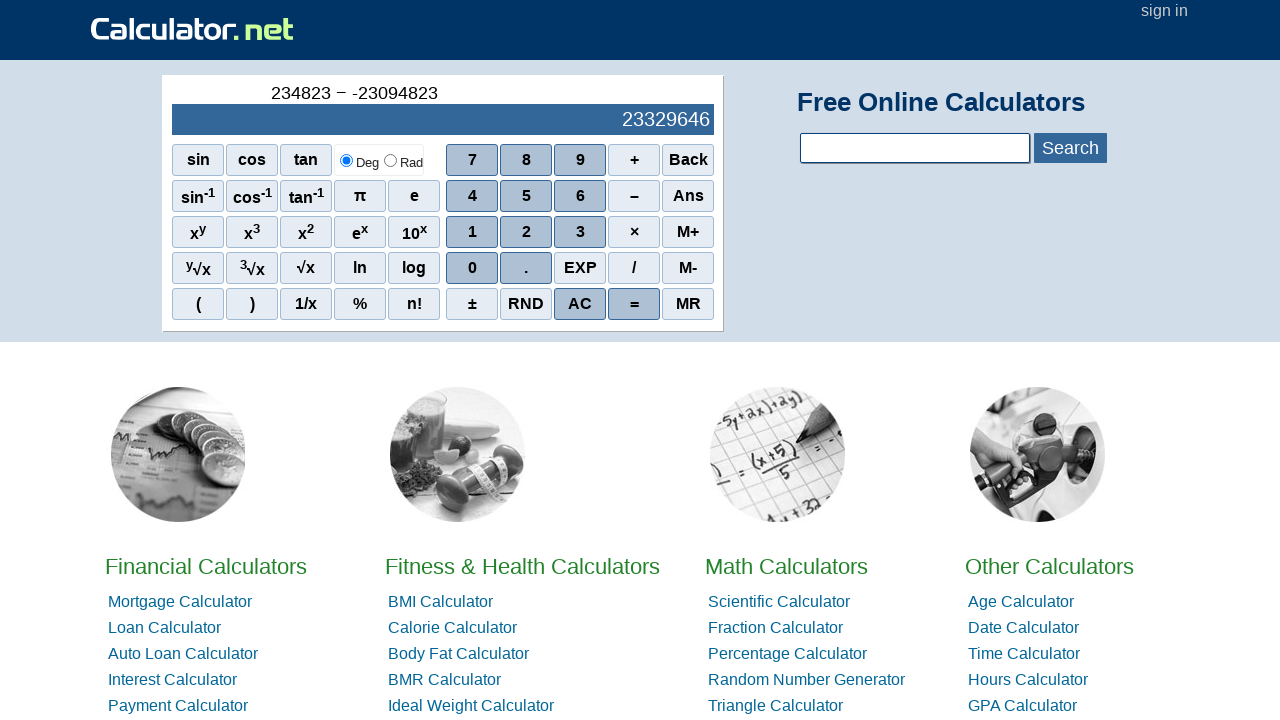